Tests filling a registration form with disabled fields on a QSpiders demo application by clicking the "Disabled" tab, injecting values into disabled name, email, and password fields using JavaScript, and submitting the form.

Starting URL: https://demoapps.qspiders.com/ui?scenario=1

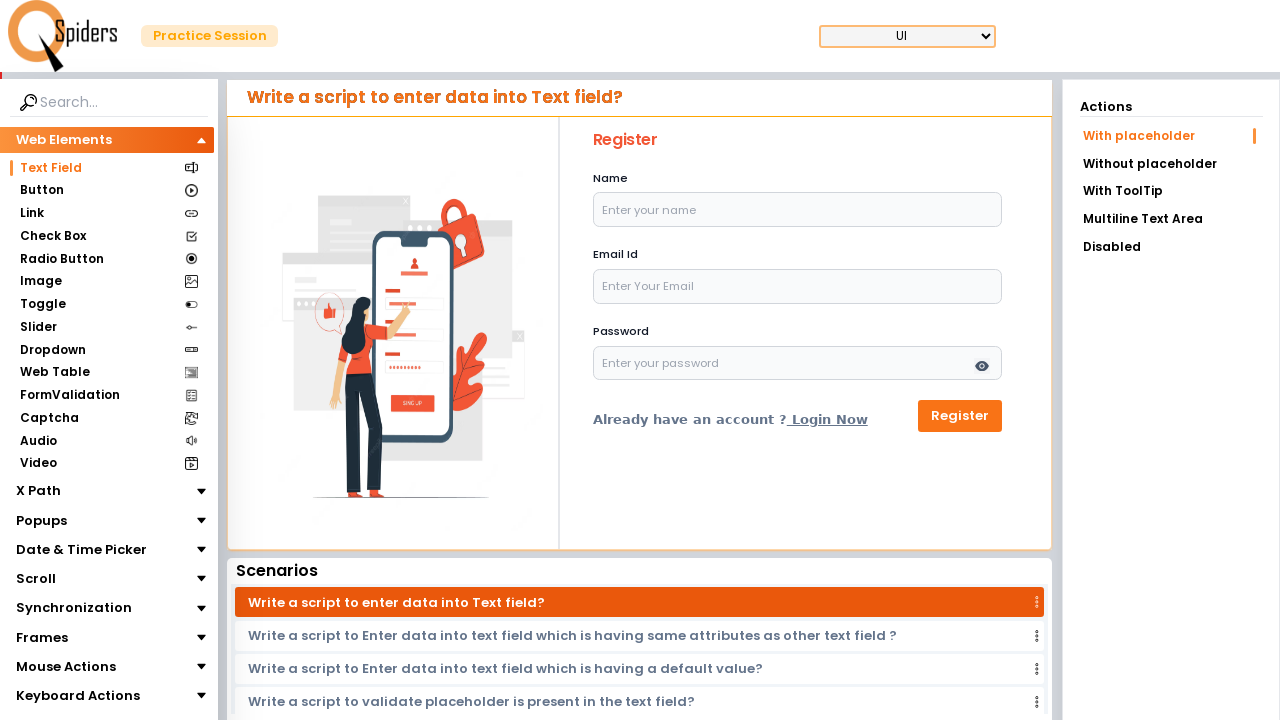

Clicked on the 'Disabled' tab at (1171, 247) on xpath=//li[contains(text(),'Disabled')]
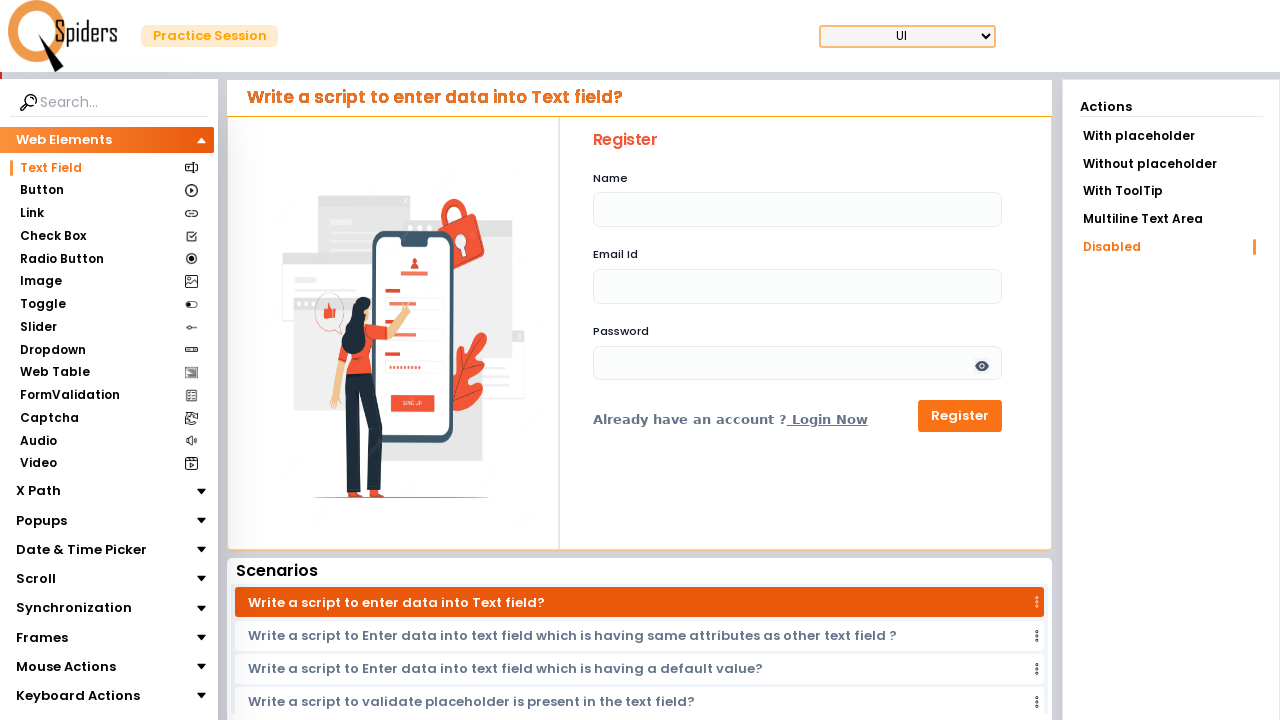

Form with disabled fields loaded and visible
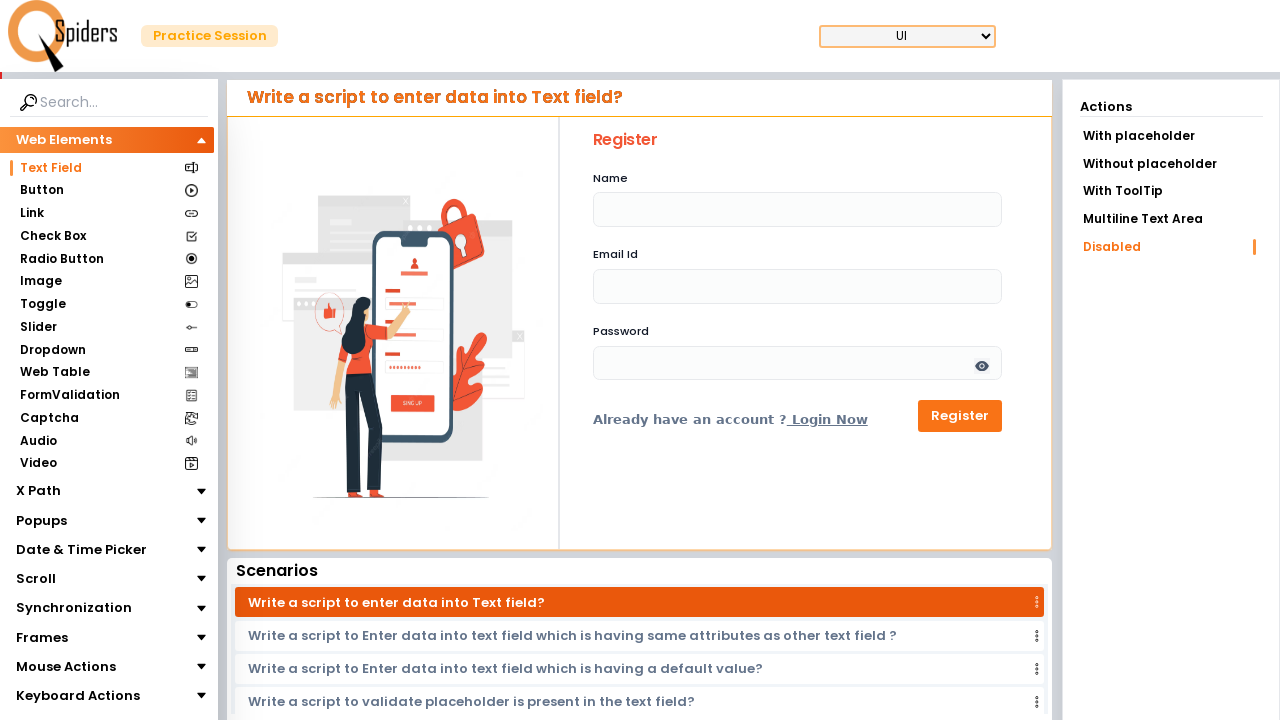

Injected value 'Samruddhi' into disabled name field using JavaScript
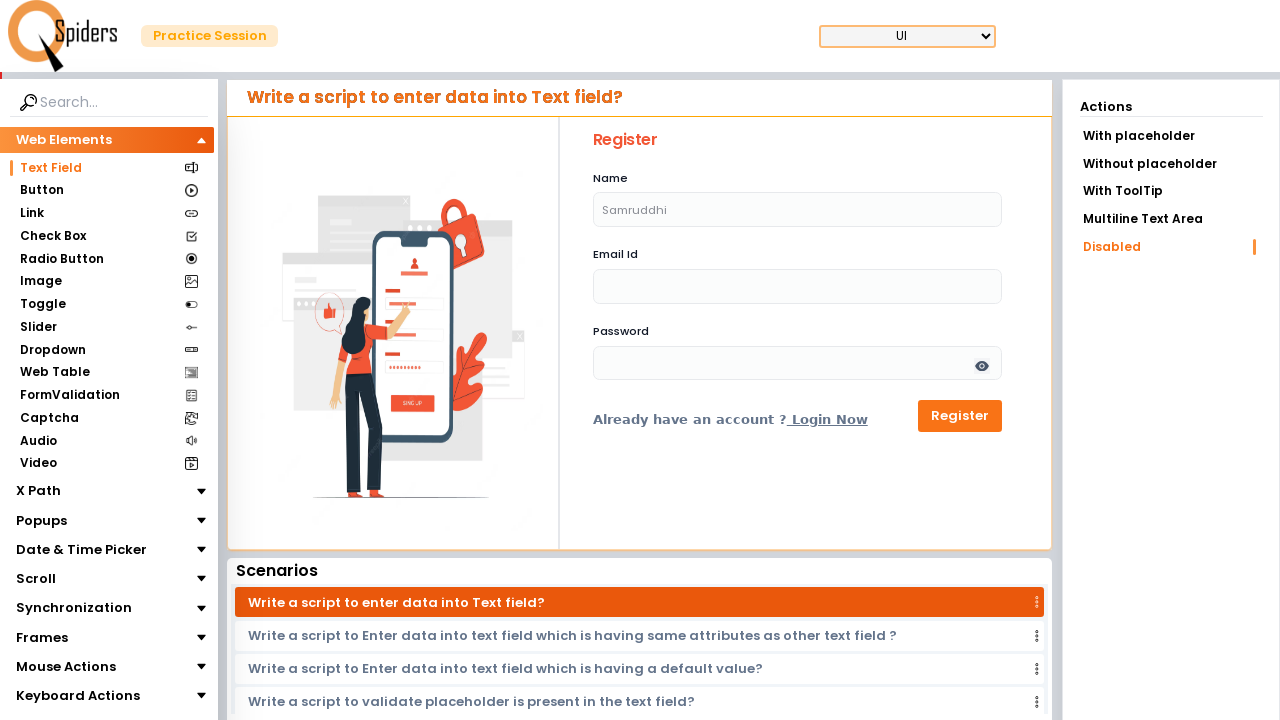

Injected value 'samru@gmail.com' into disabled email field using JavaScript
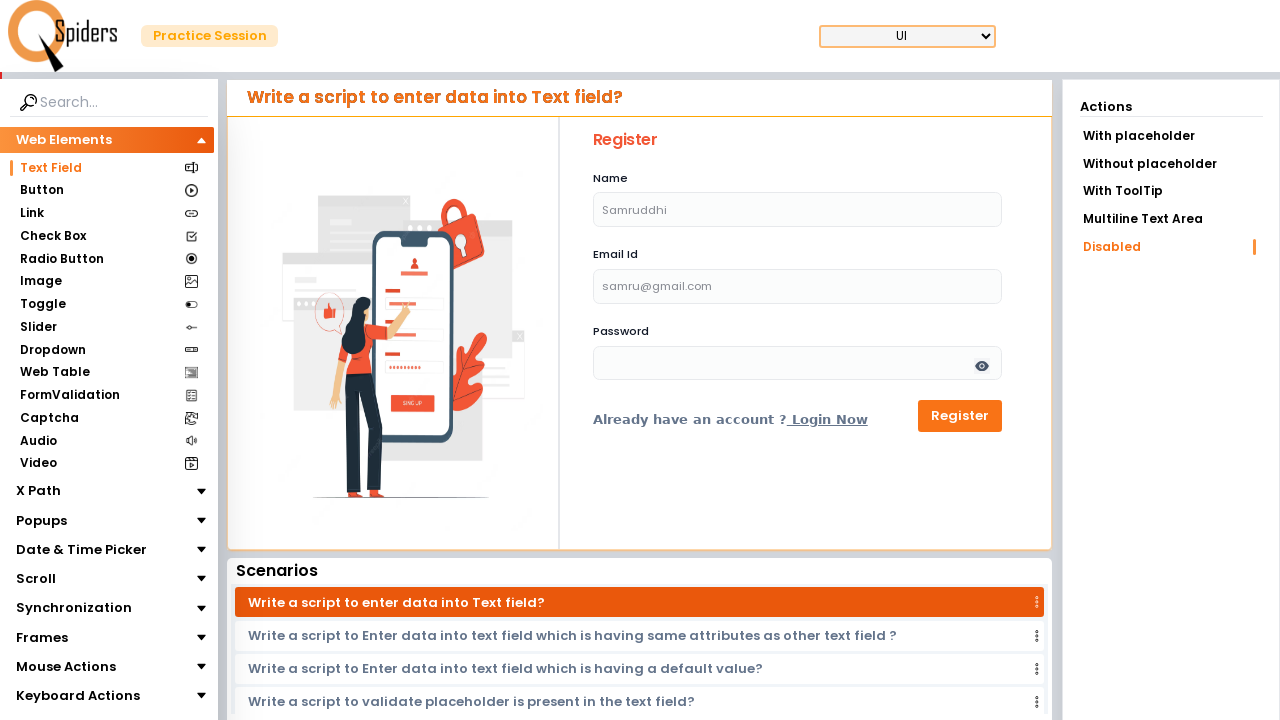

Injected value 'Samruddhi@09' into disabled password field using JavaScript
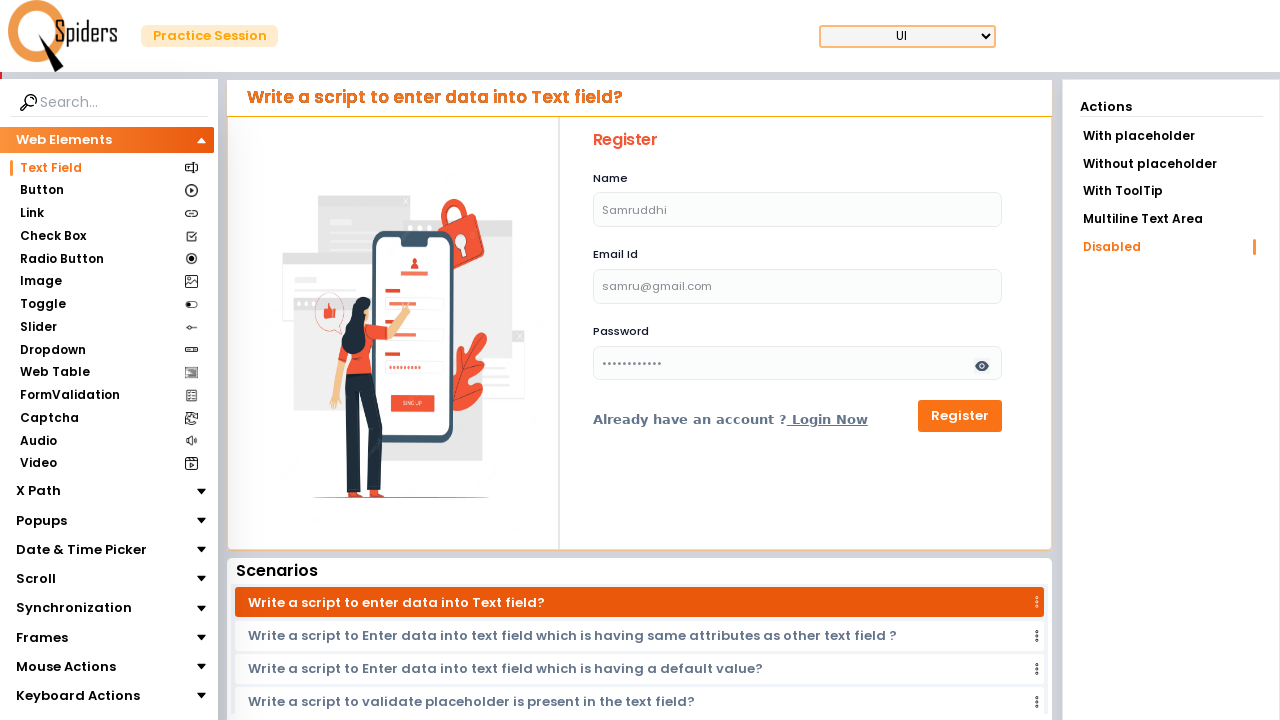

Clicked submit button to register the form using JavaScript
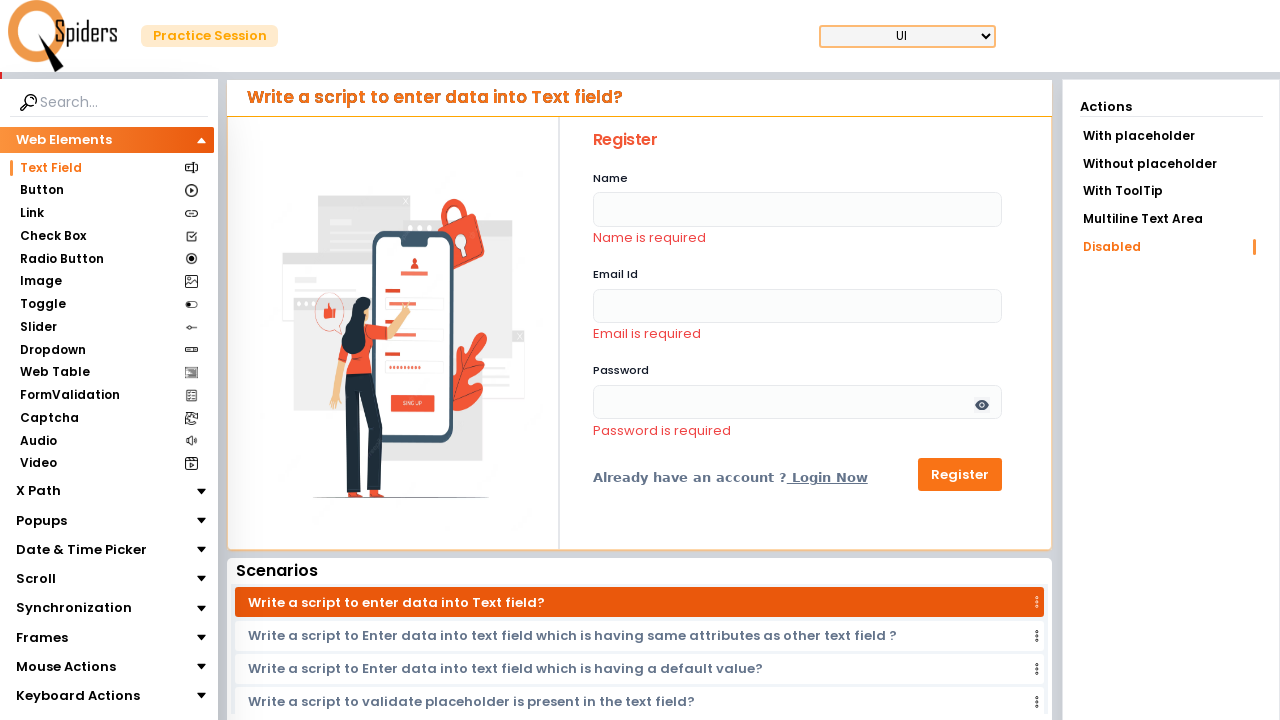

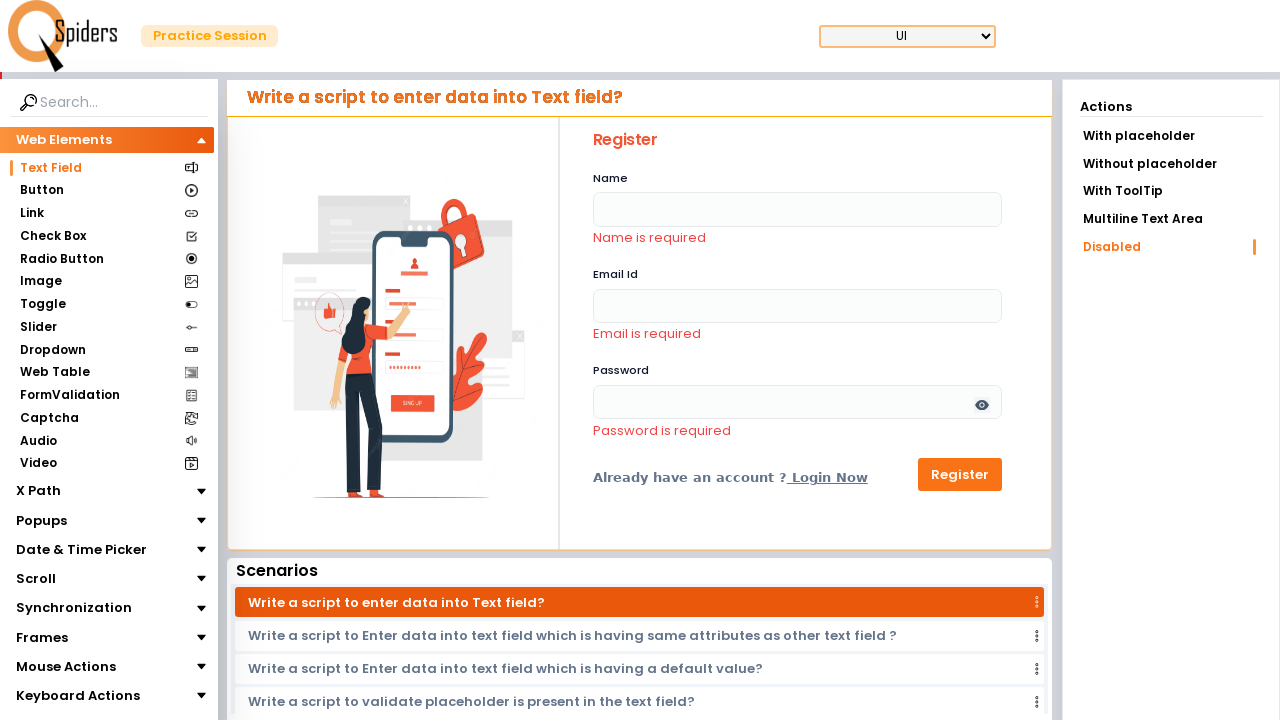